Tests the contact form submission on Demoblaze by filling in email, name, and message fields, then clicking send and verifying the success alert message.

Starting URL: https://www.demoblaze.com/

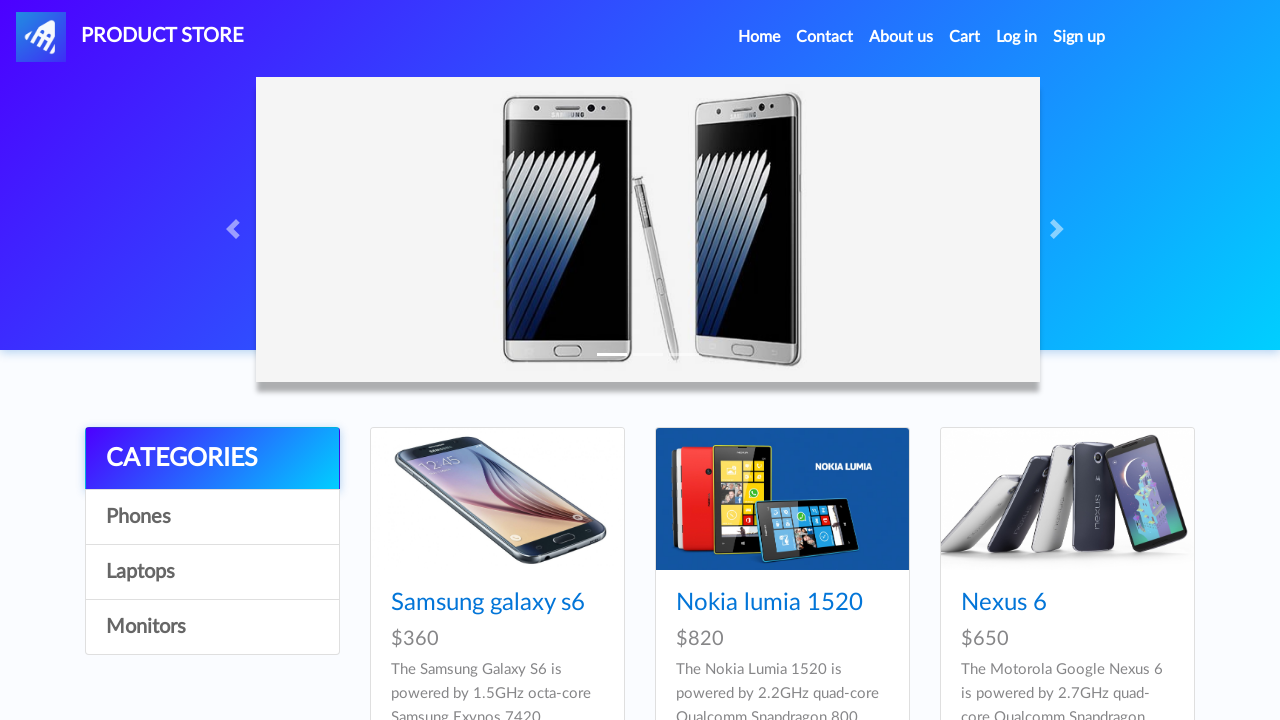

Clicked Contact link in navigation to open contact modal at (825, 37) on a[data-target='#exampleModal']
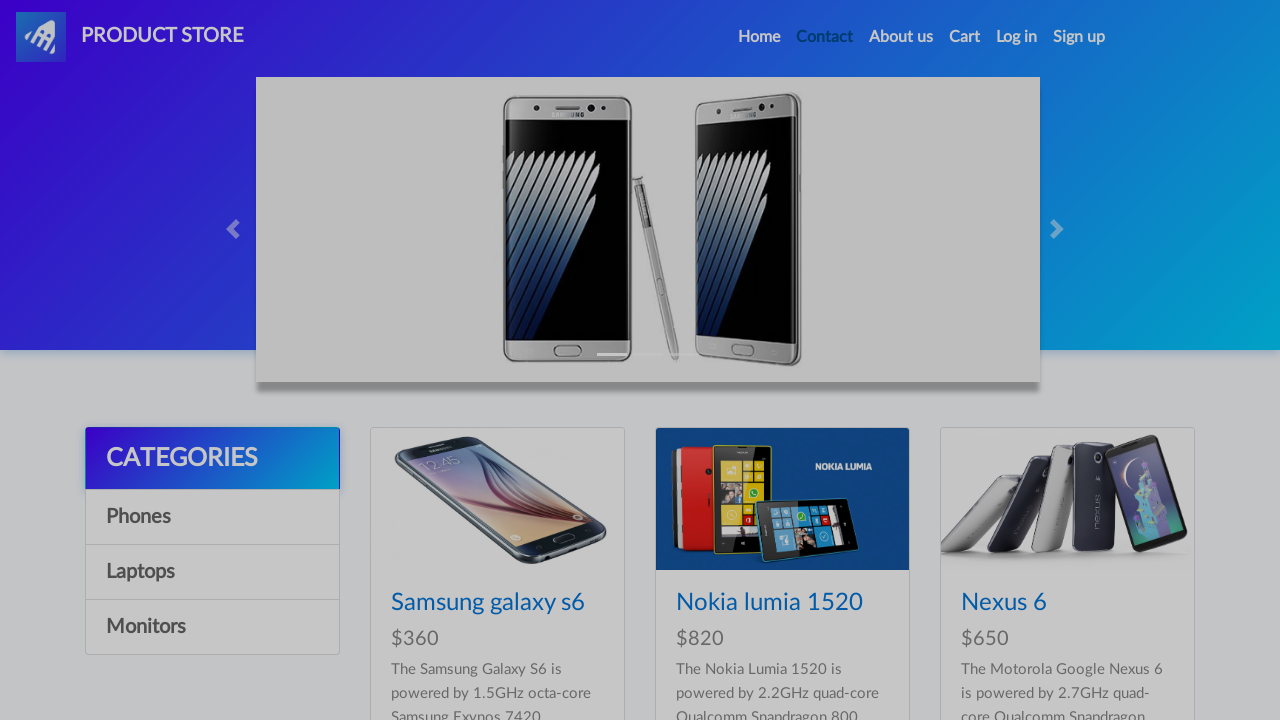

Contact modal appeared on page
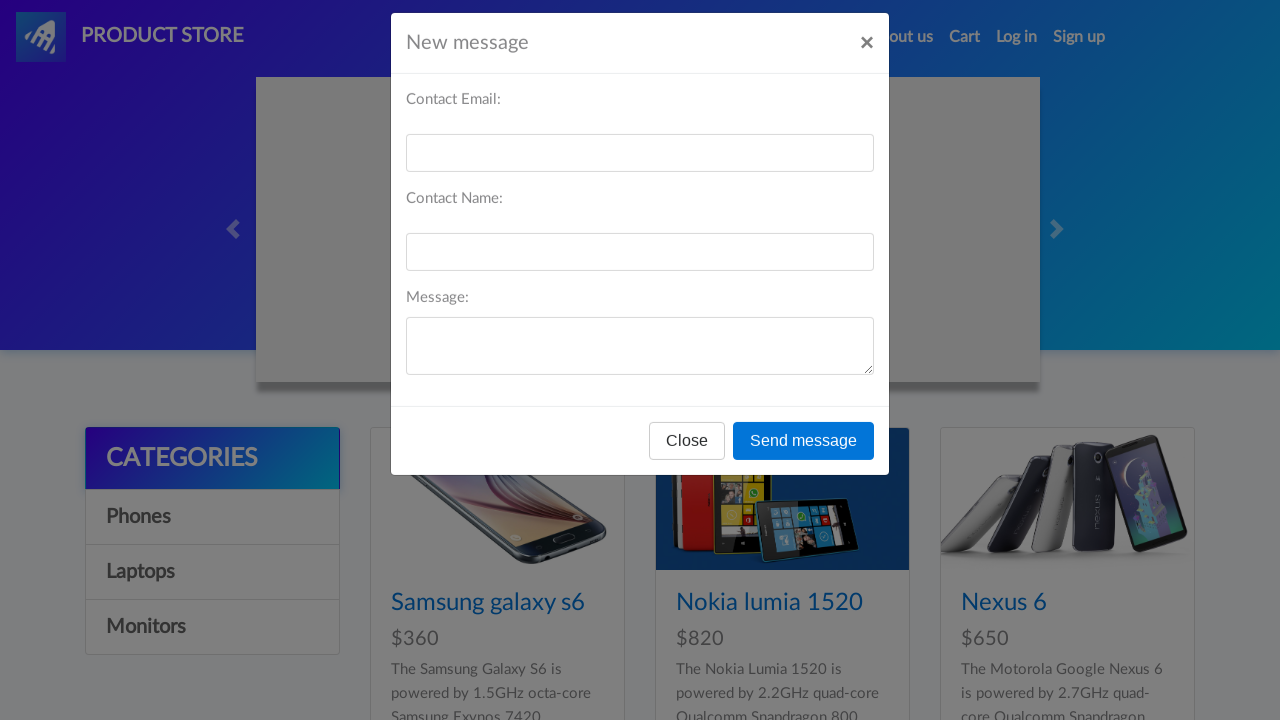

Filled email field with 'abc@abc.com' on #recipient-email
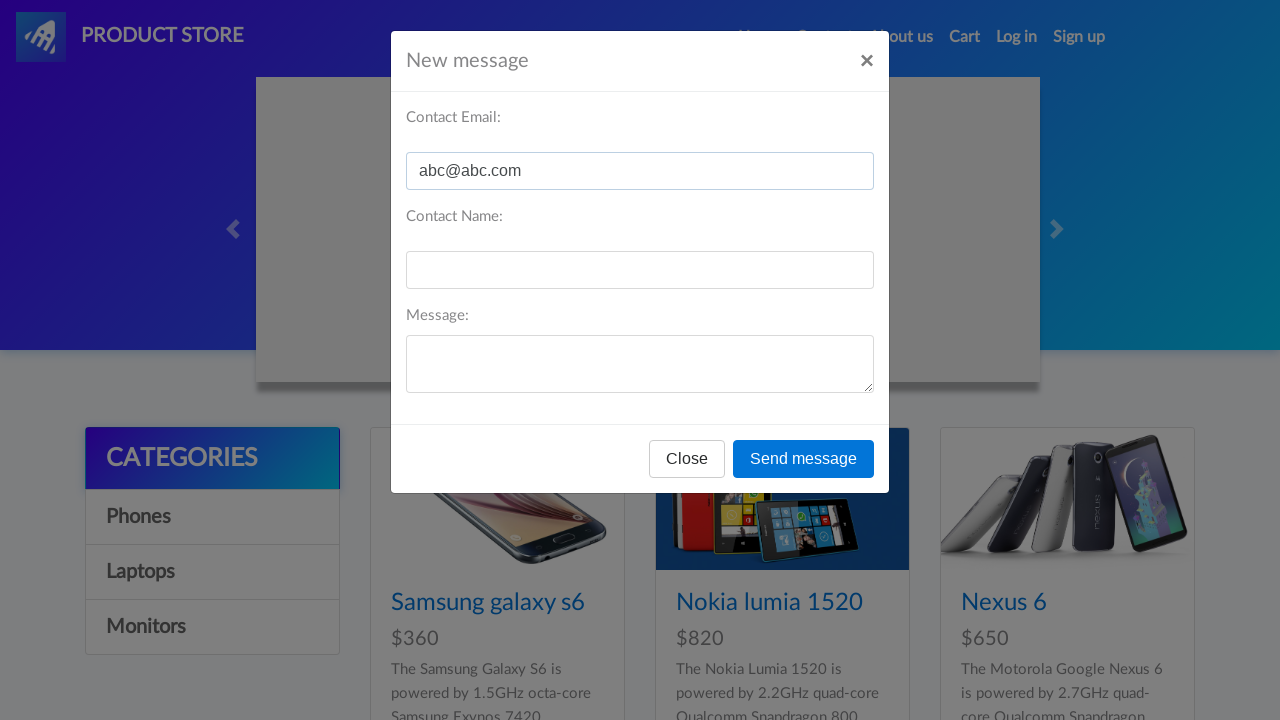

Filled name field with 'Jhon' on #recipient-name
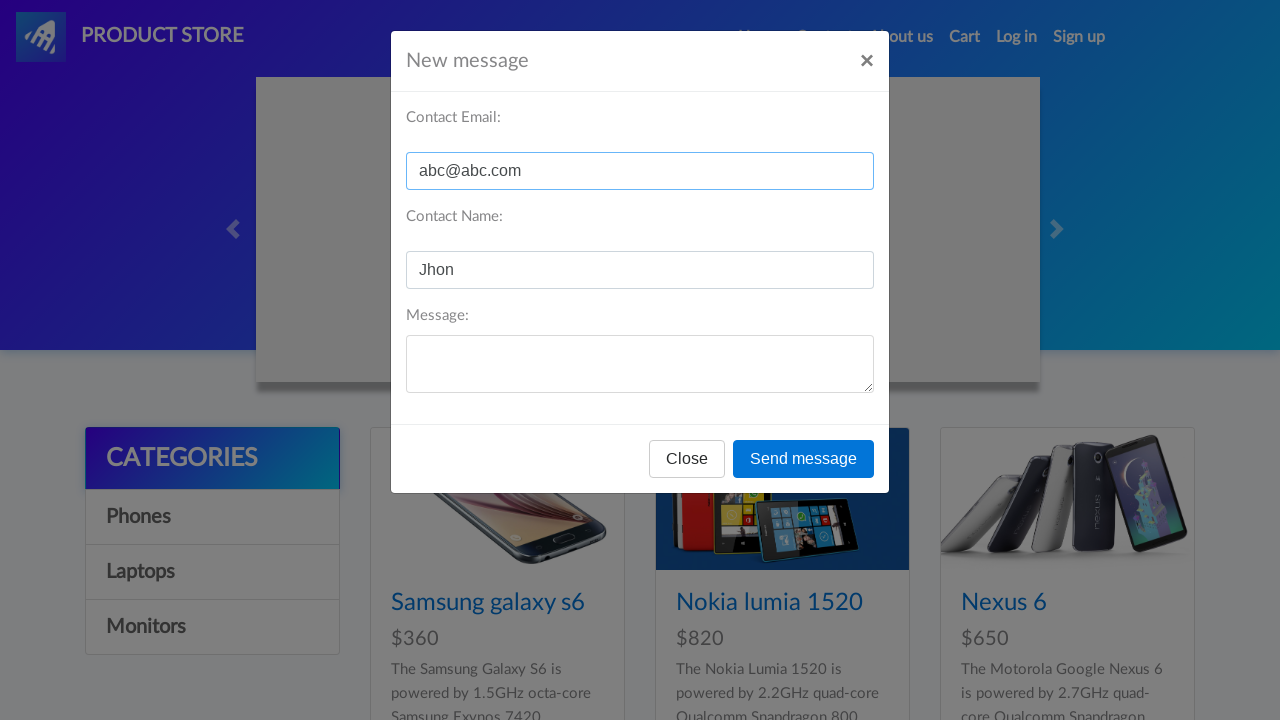

Filled message field with 'Test Message for testing' on #message-text
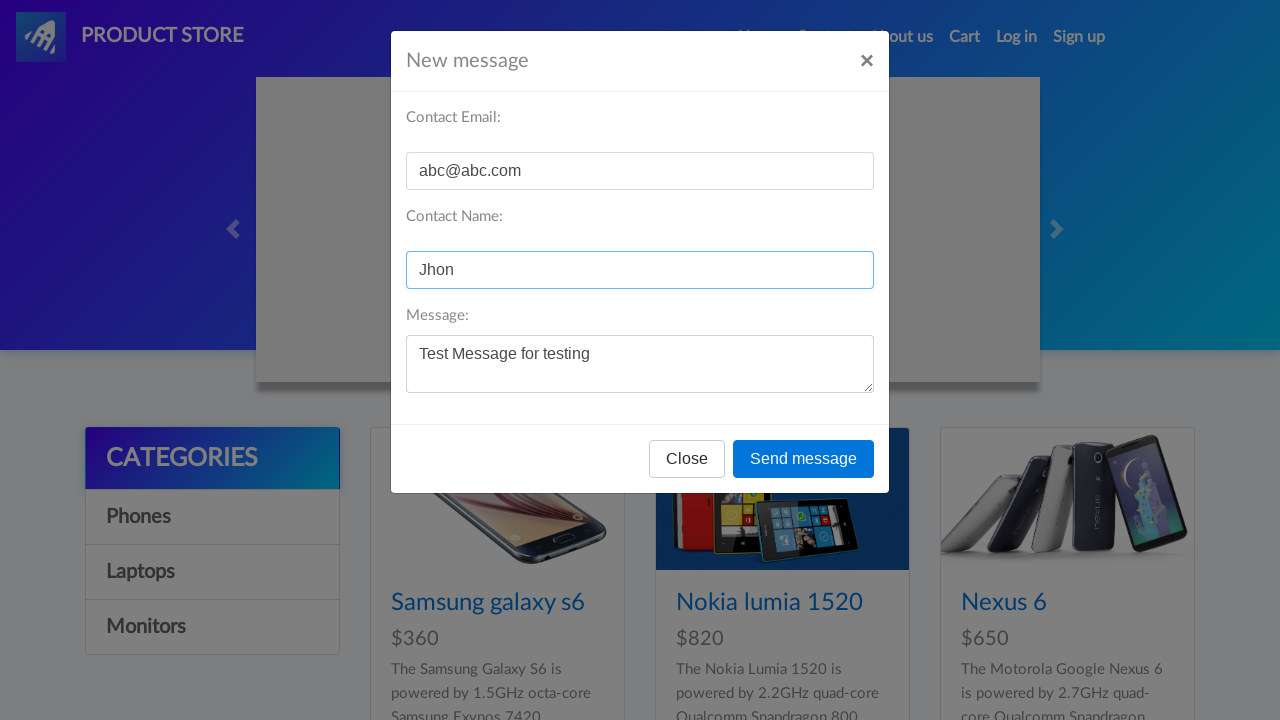

Clicked Send message button at (804, 459) on button[onclick='send()']
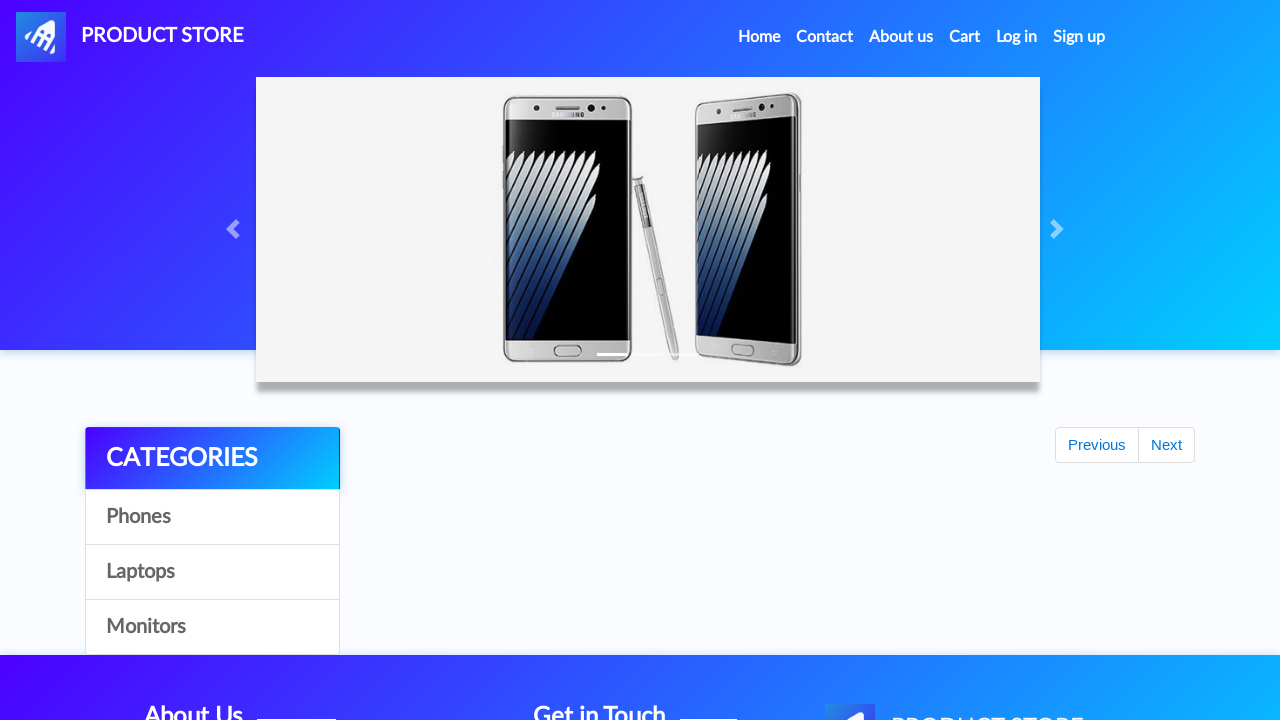

Set up alert dialog handler to accept alerts
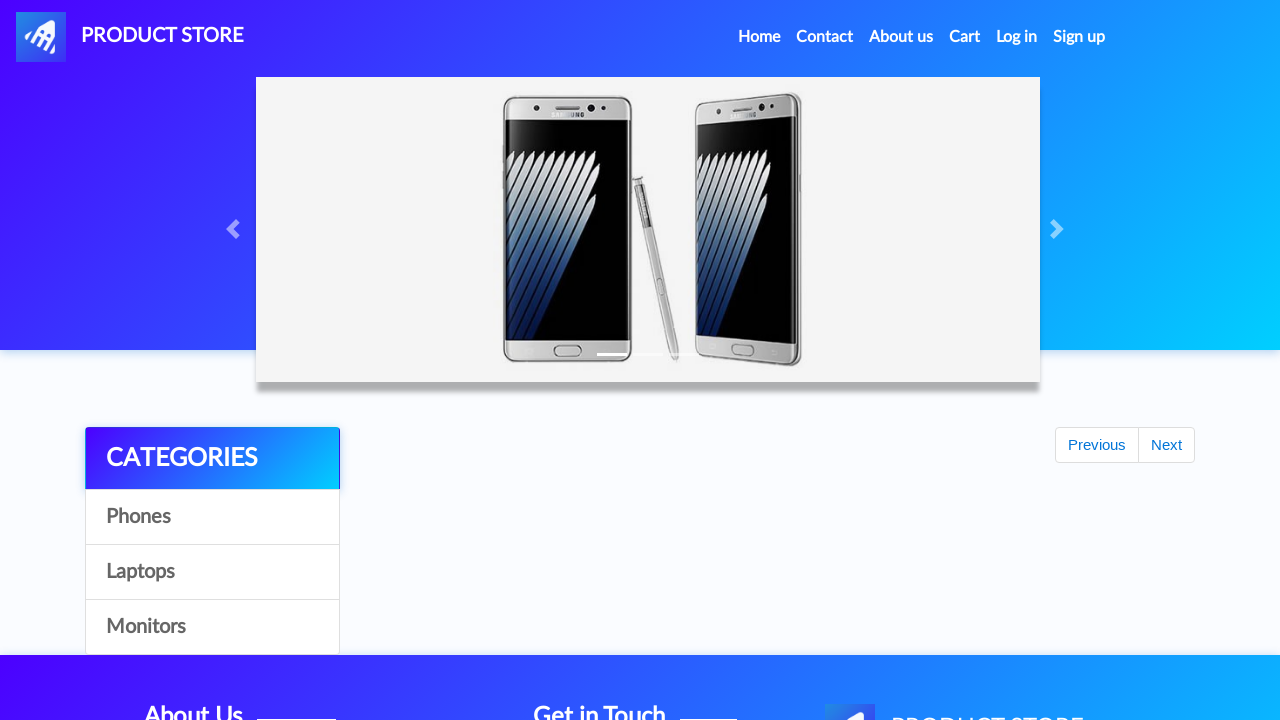

Waited 2 seconds for success alert to appear and be accepted
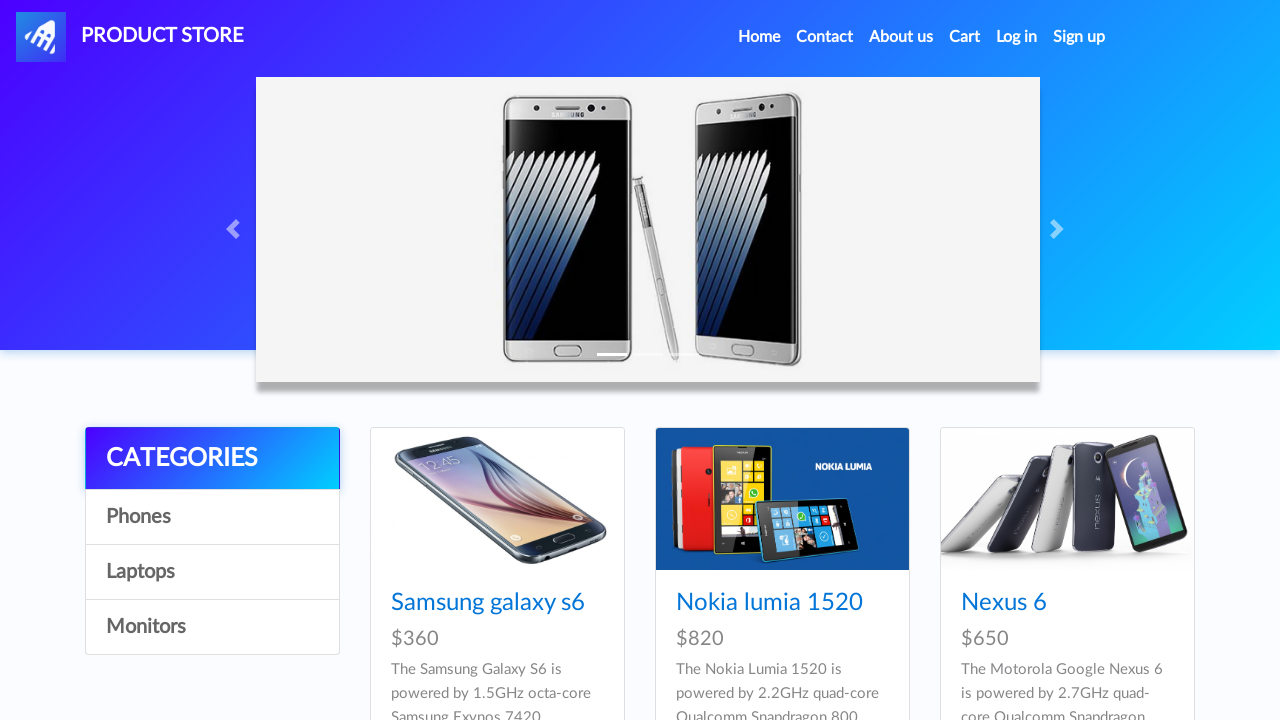

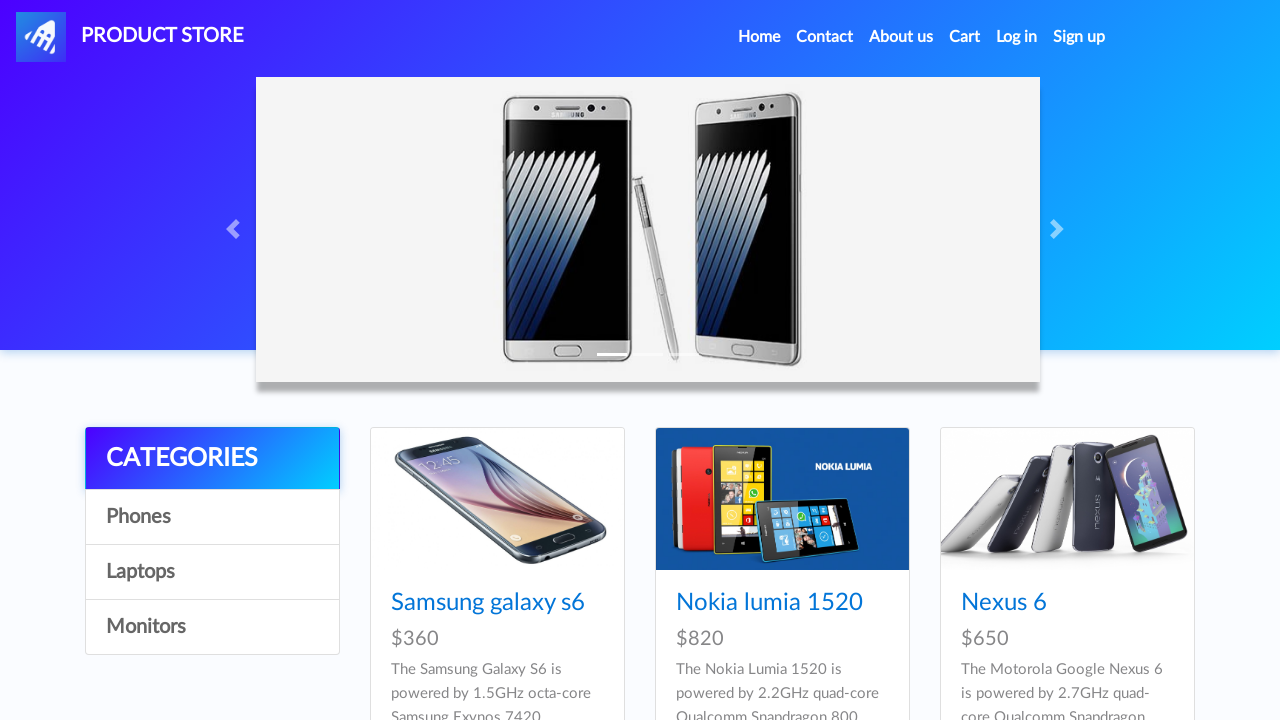